Tests error handling when a non-numeric value is entered in the second input field

Starting URL: https://testsheepnz.github.io/BasicCalculator.html

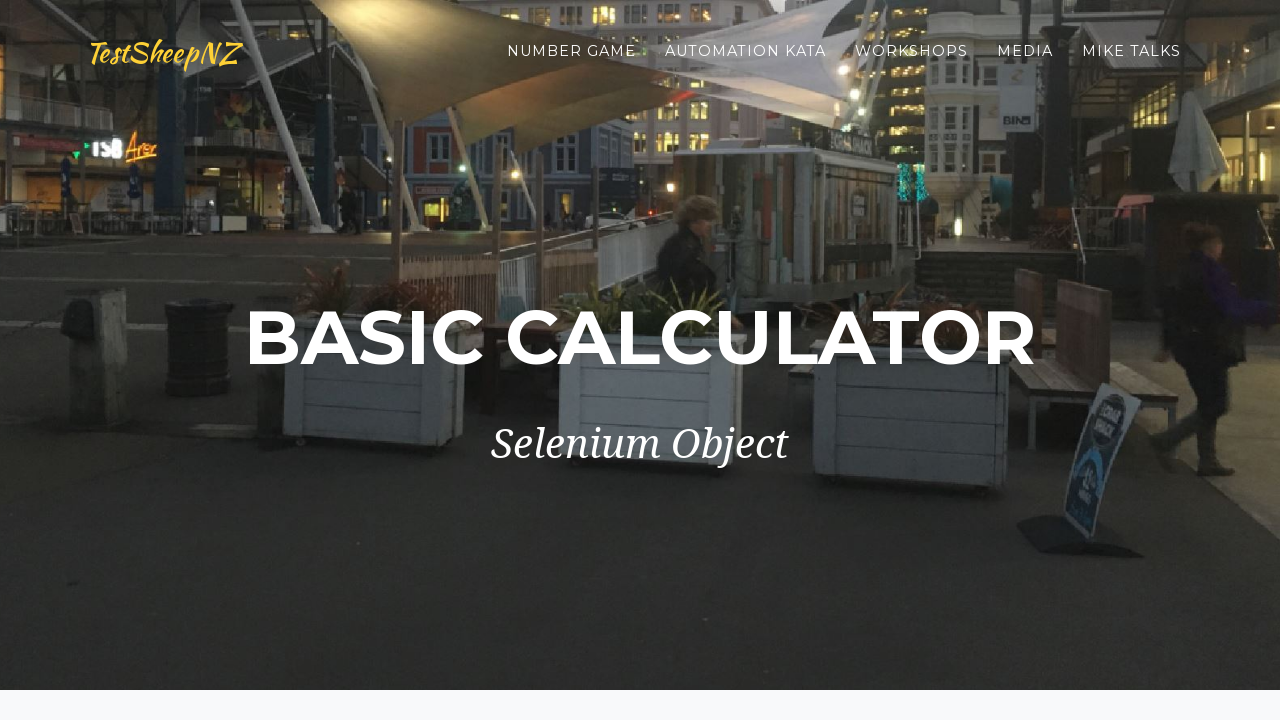

Filled second number field with non-numeric value 'adiós' on #number2Field
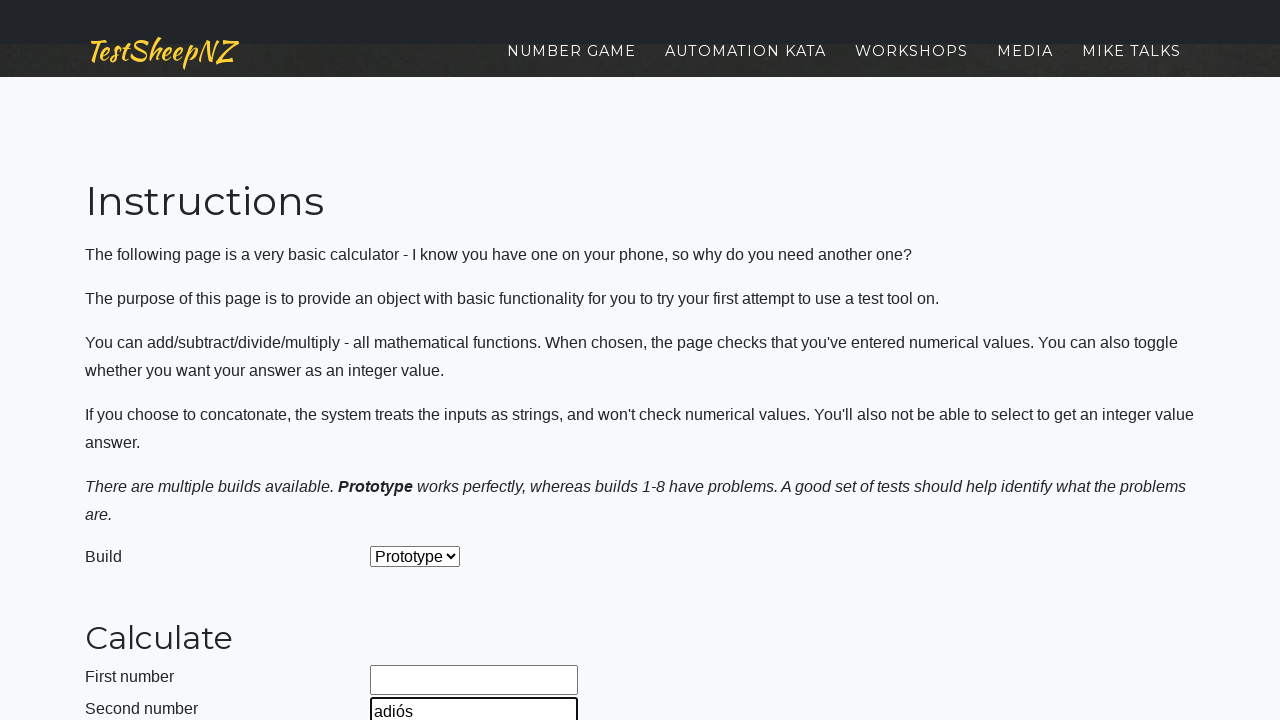

Clicked calculate button at (422, 361) on #calculateButton
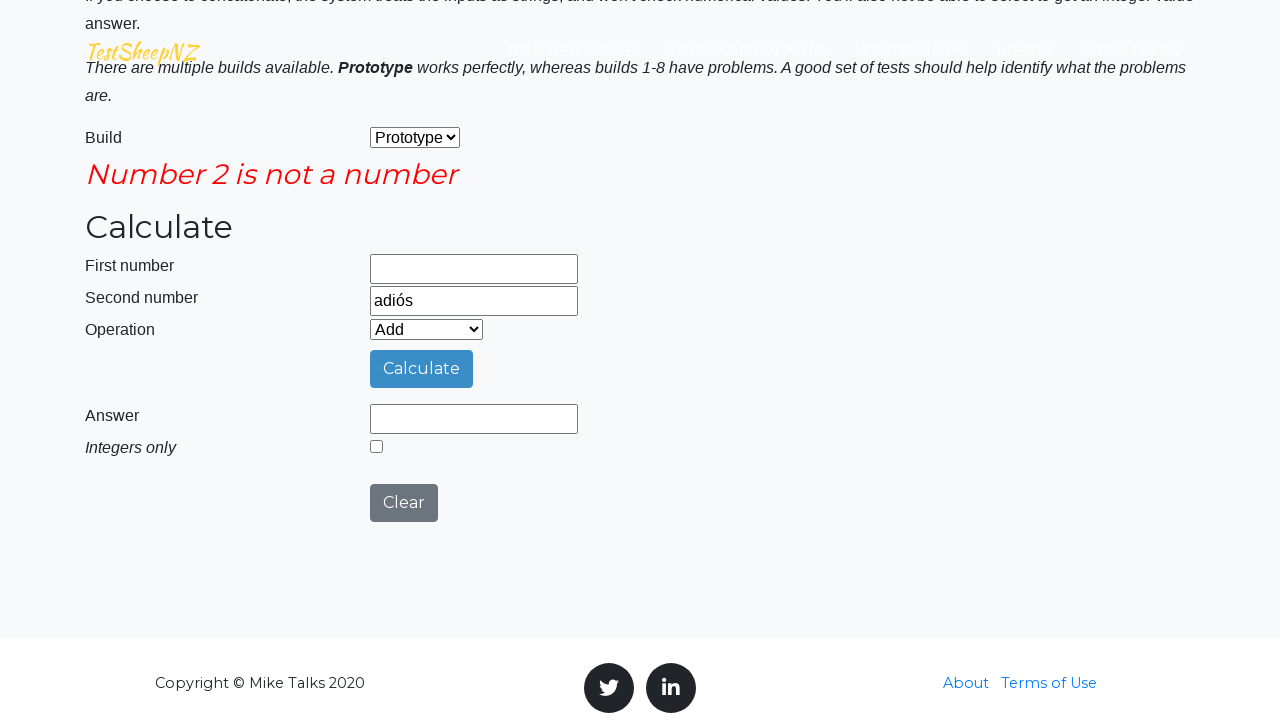

Located error message element
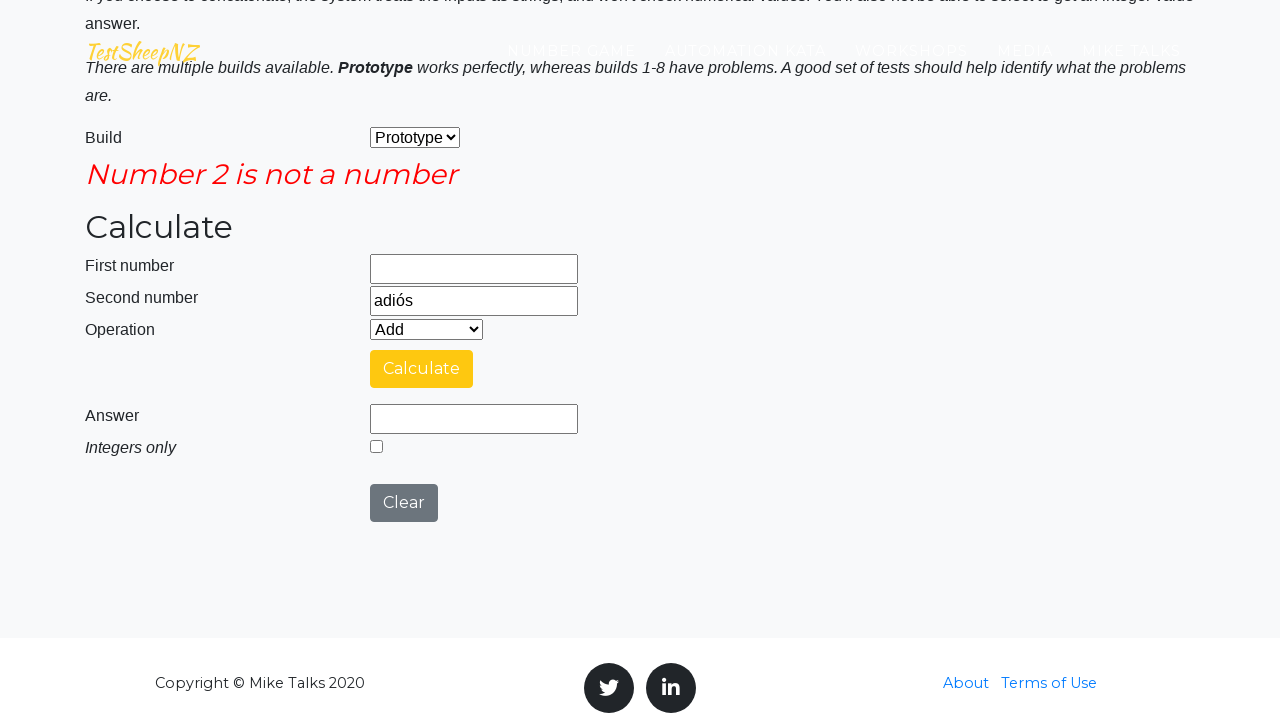

Verified error message text is 'Number 2 is not a number'
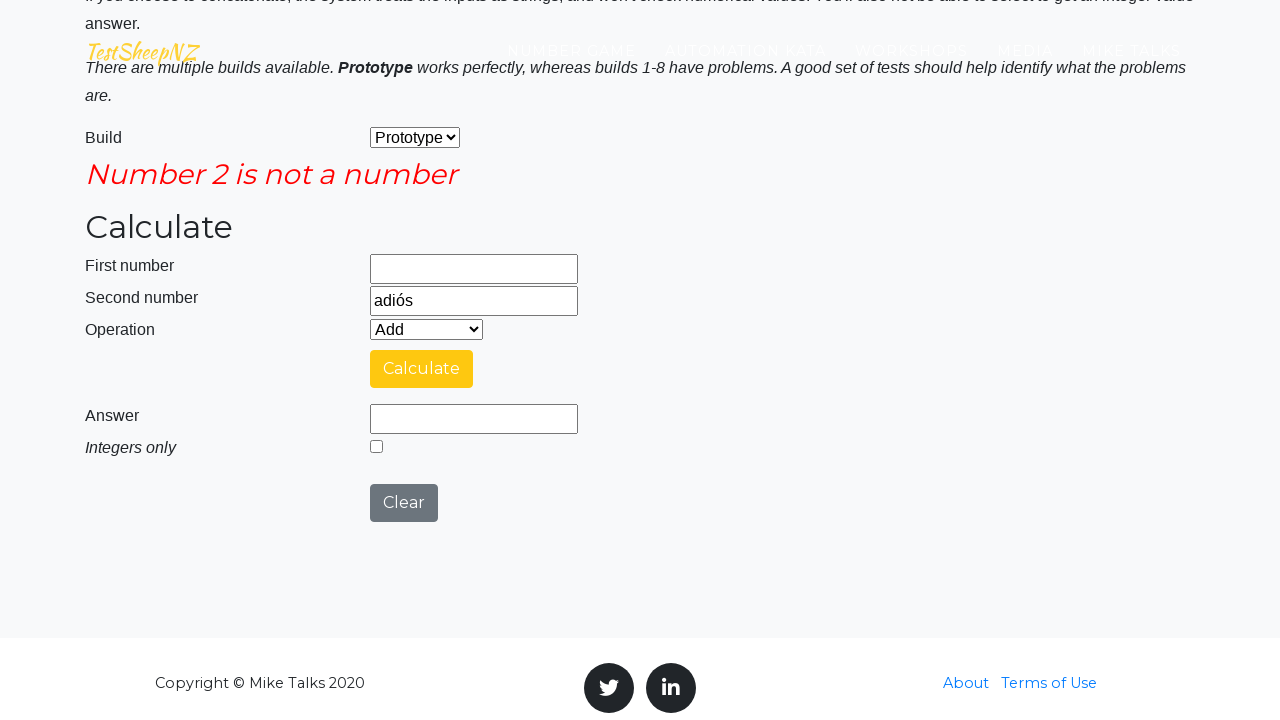

Verified error message is visible
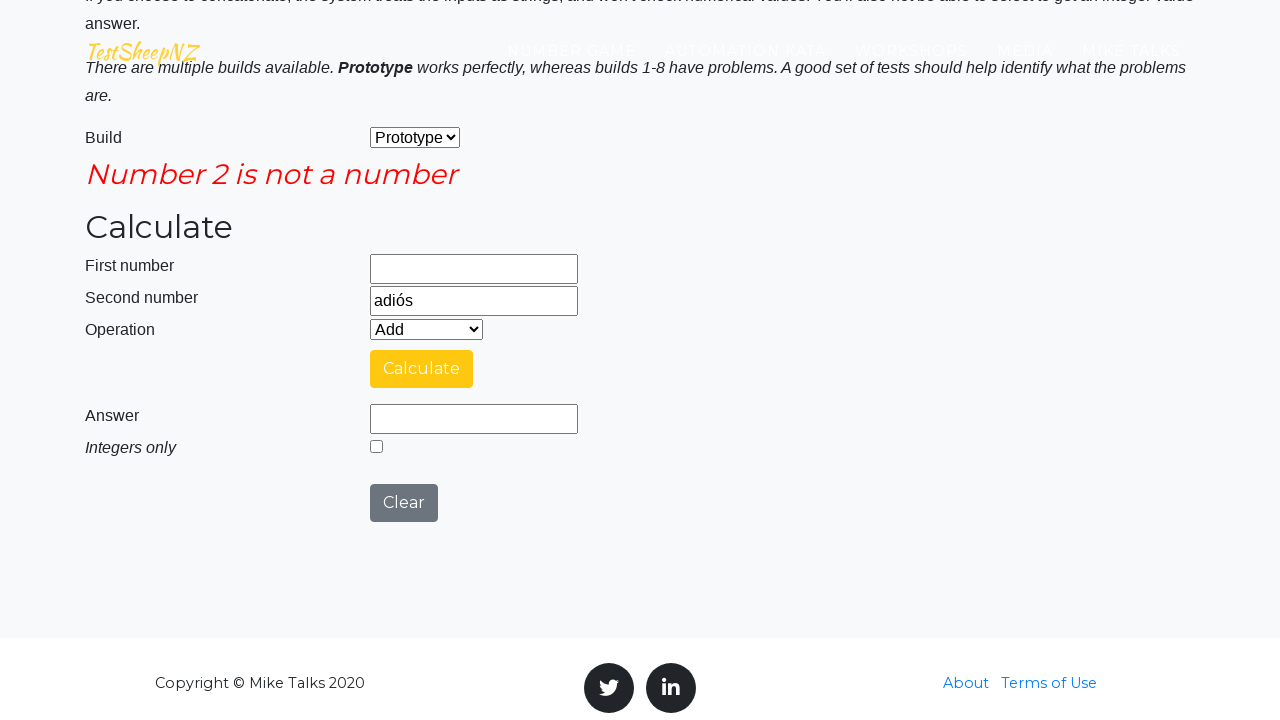

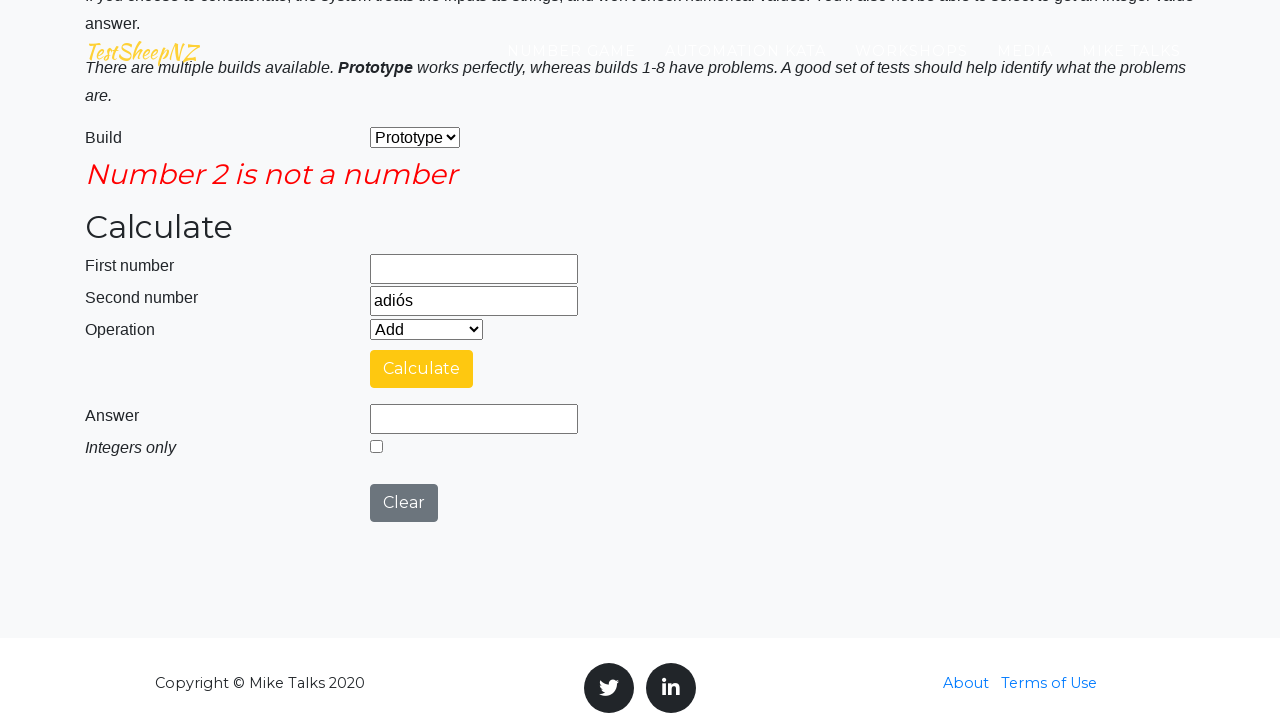